Tests date picker functionality by opening the calendar and selecting a specific date (the current day of the month)

Starting URL: http://jqueryui.com/resources/demos/datepicker/other-months.html

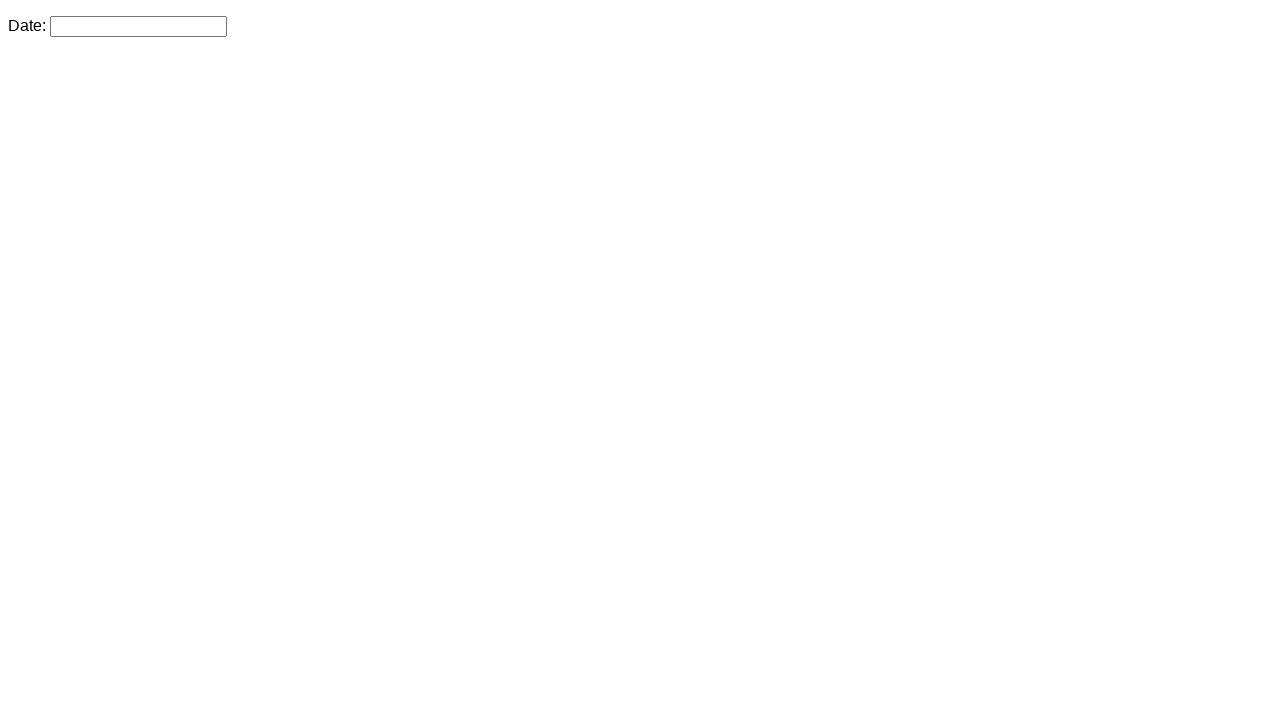

Clicked the date picker input field to open the calendar at (138, 26) on #datepicker
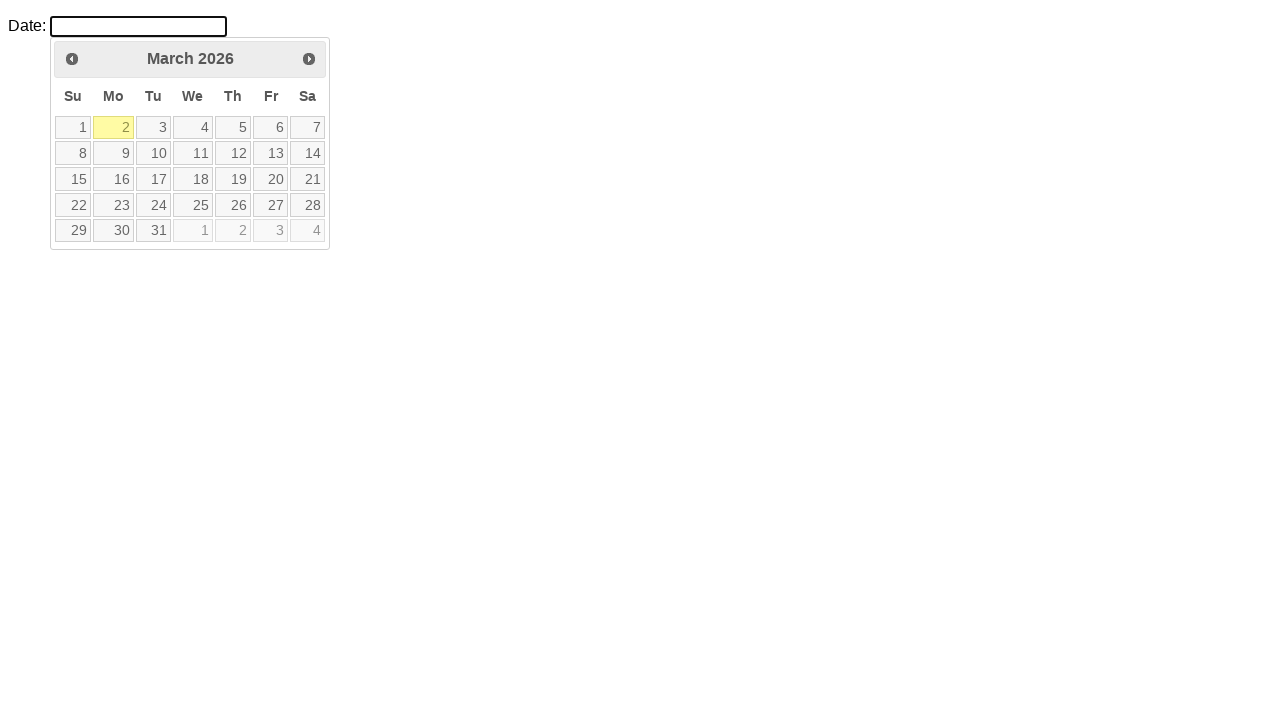

Calendar has loaded and is visible
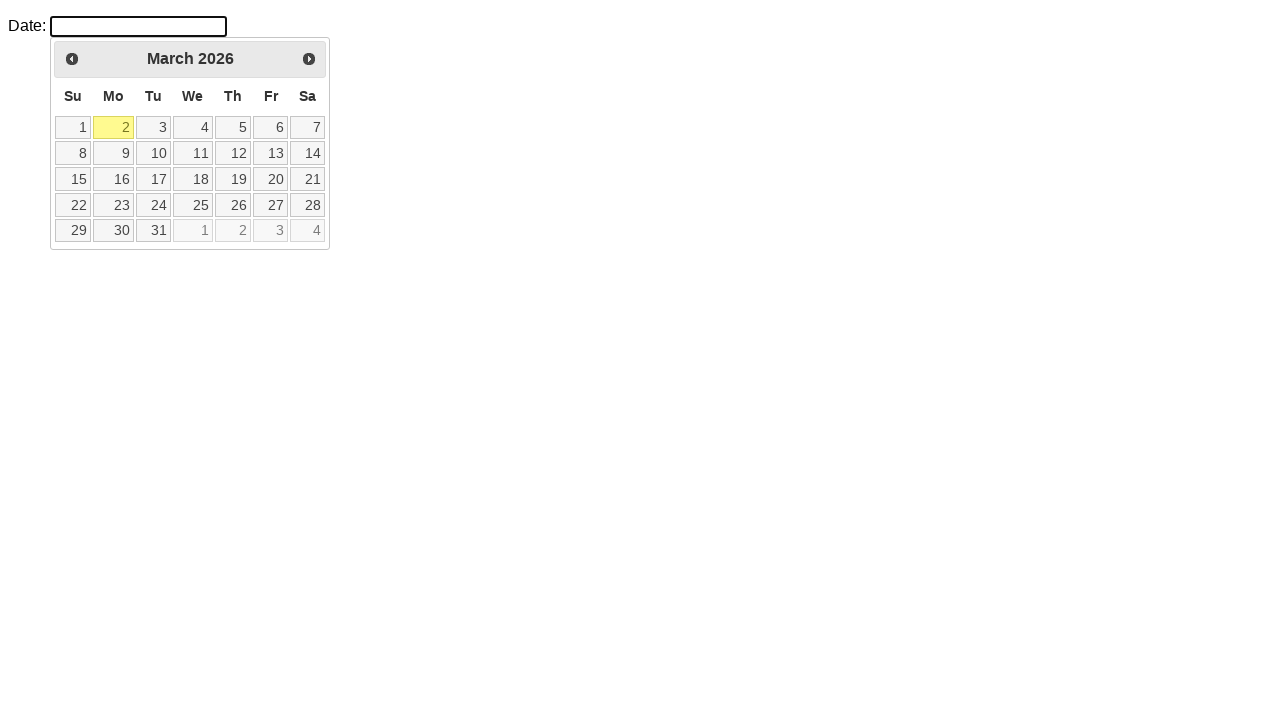

Selected current day (2) from the calendar at (114, 127) on xpath=//table[@class='ui-datepicker-calendar']//td/a >> nth=1
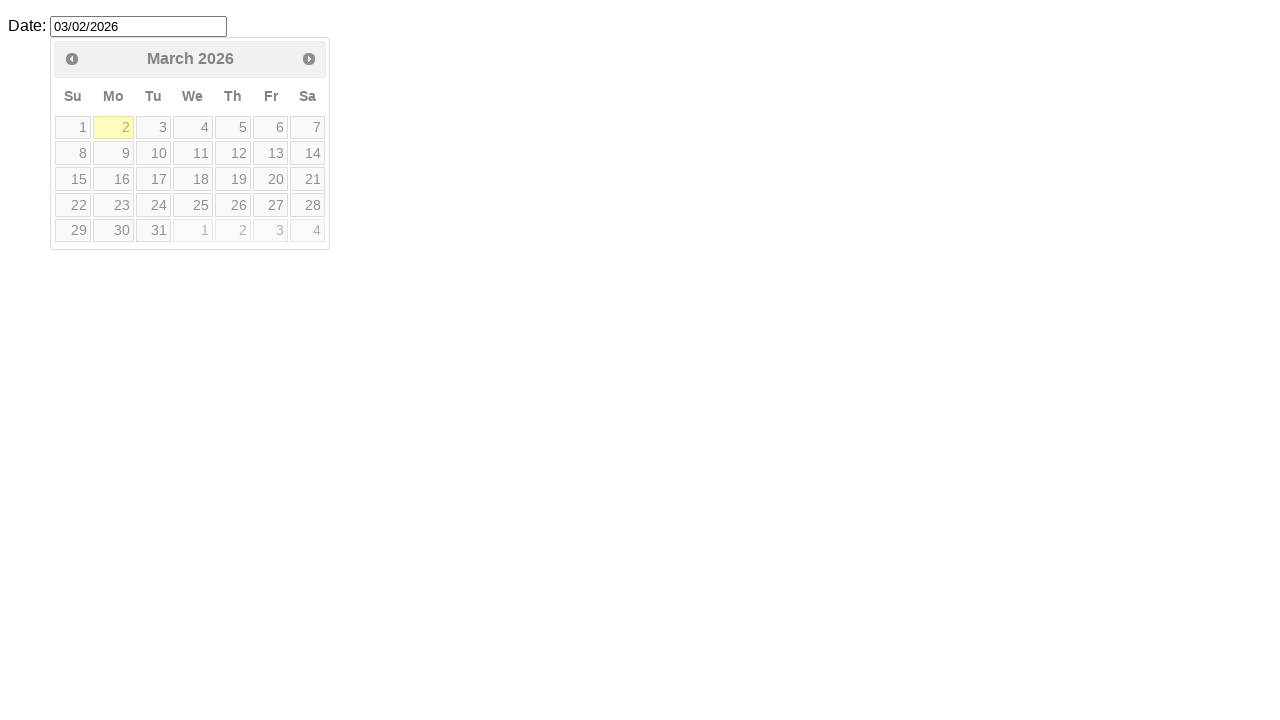

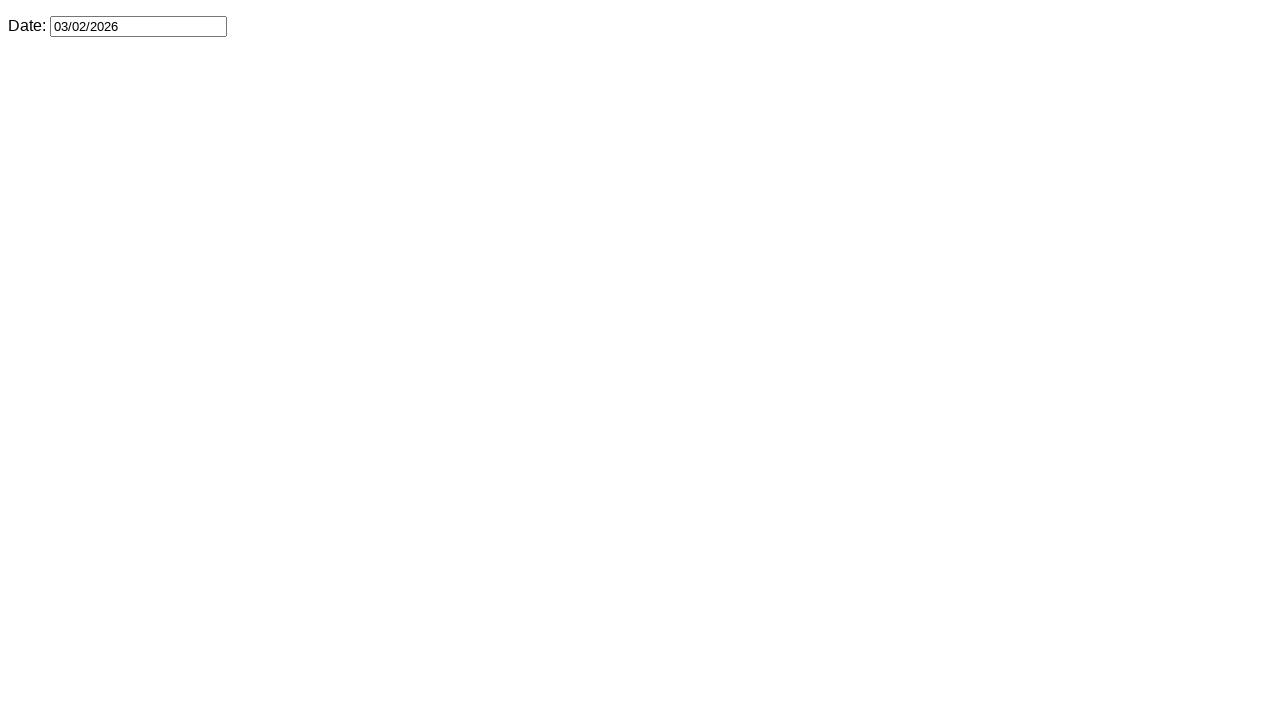